Tests the text box form on demoqa.com by navigating to the Elements section, then to Text Box, filling in the form fields (name, email, current address, permanent address), submitting, and verifying the output data matches the input.

Starting URL: https://demoqa.com/

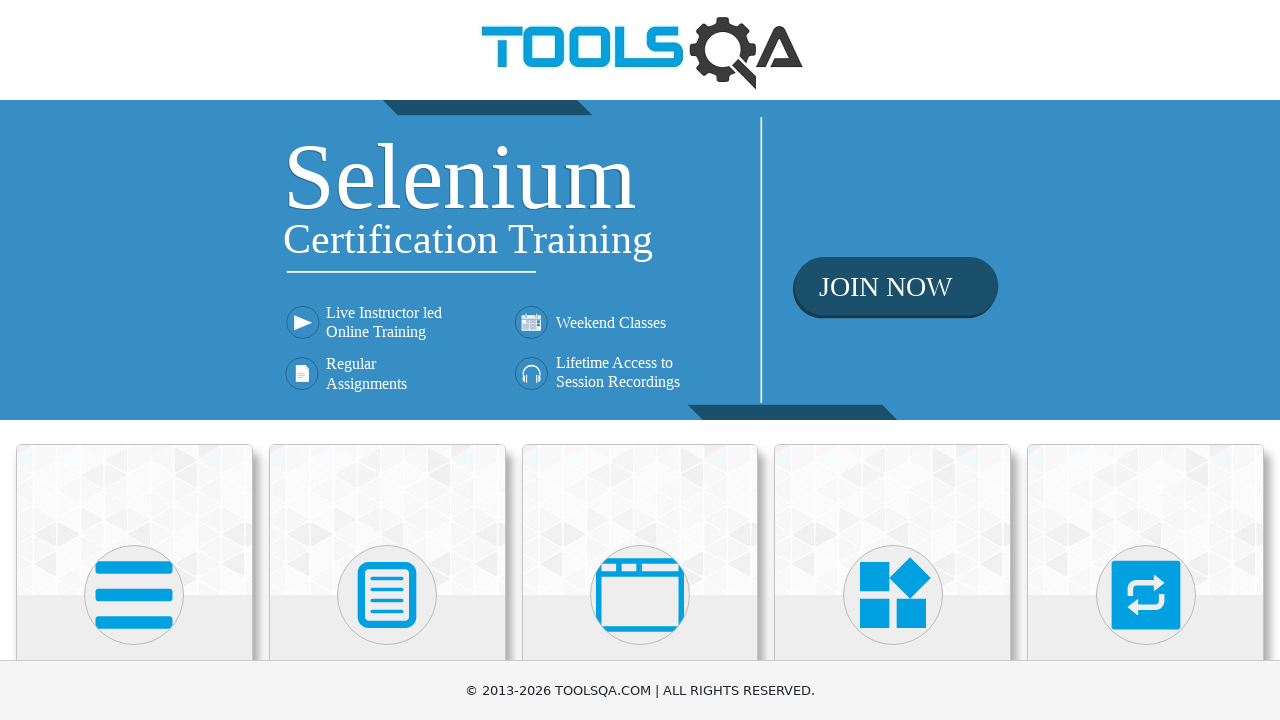

Clicked on Elements card at (134, 360) on div.card-body h5:has-text('Elements')
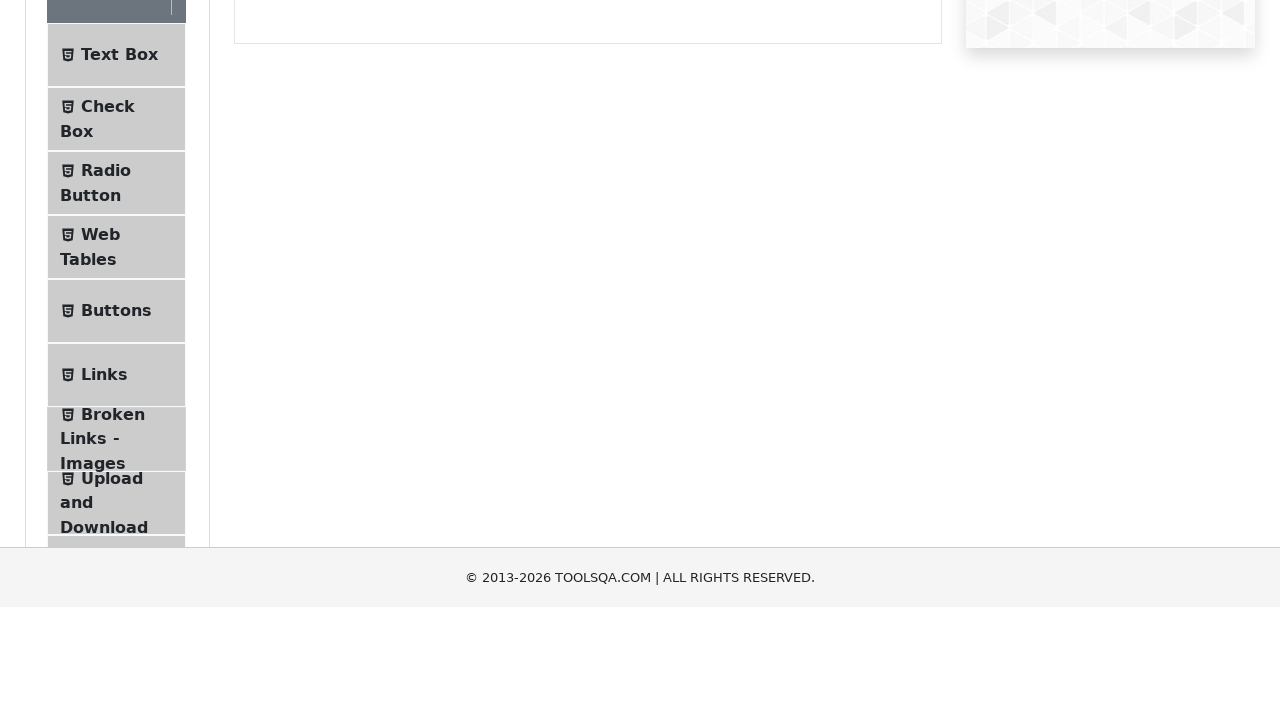

Navigated to Elements page
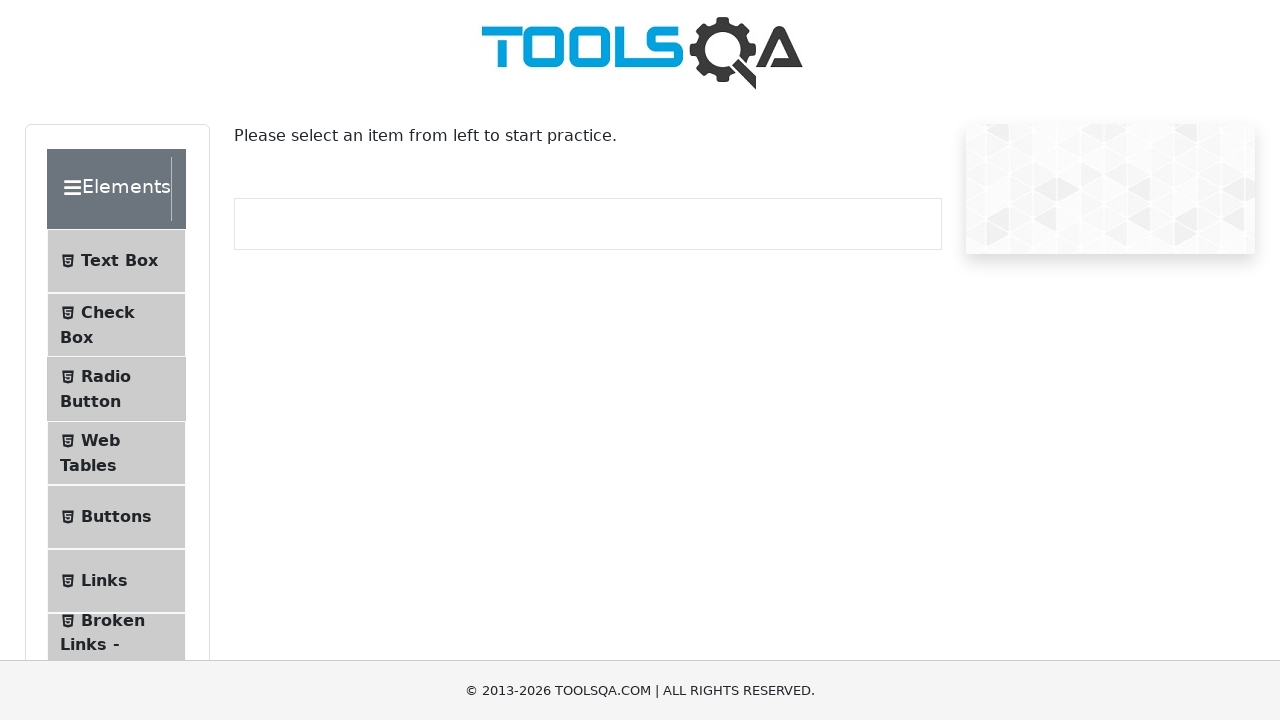

Clicked on Text Box menu item at (119, 261) on span.text:has-text('Text Box')
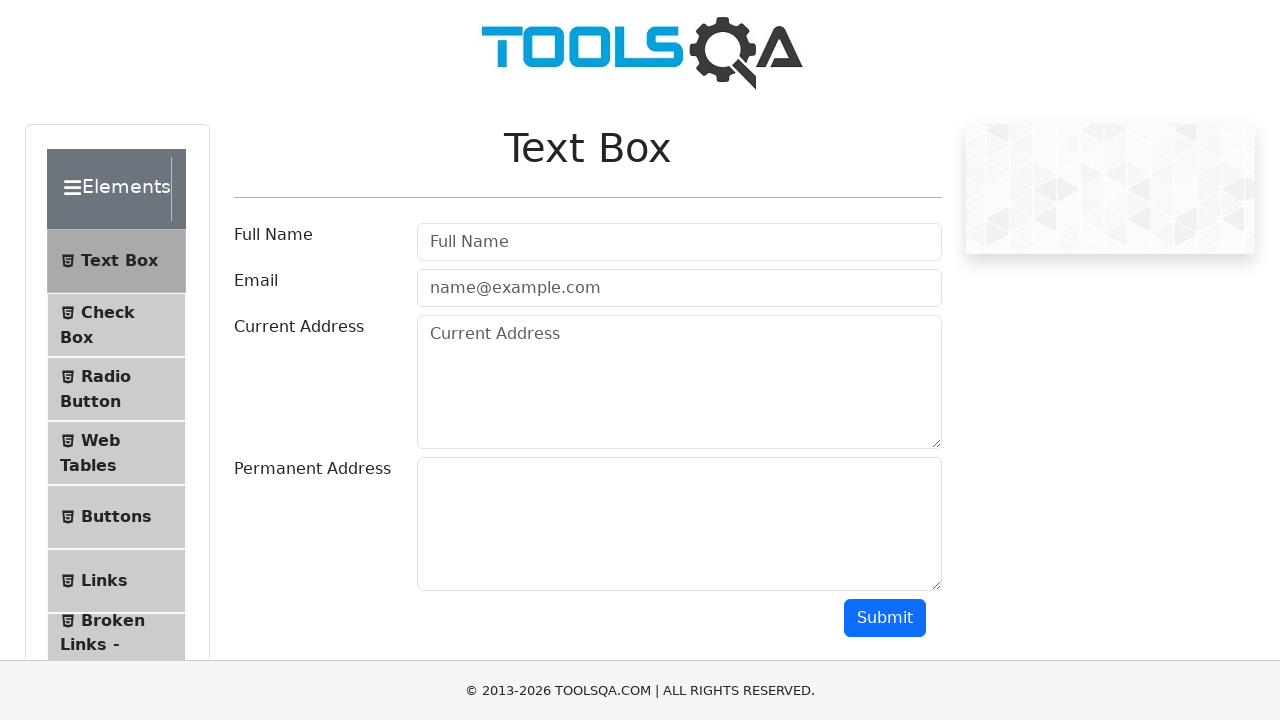

Navigated to Text Box page
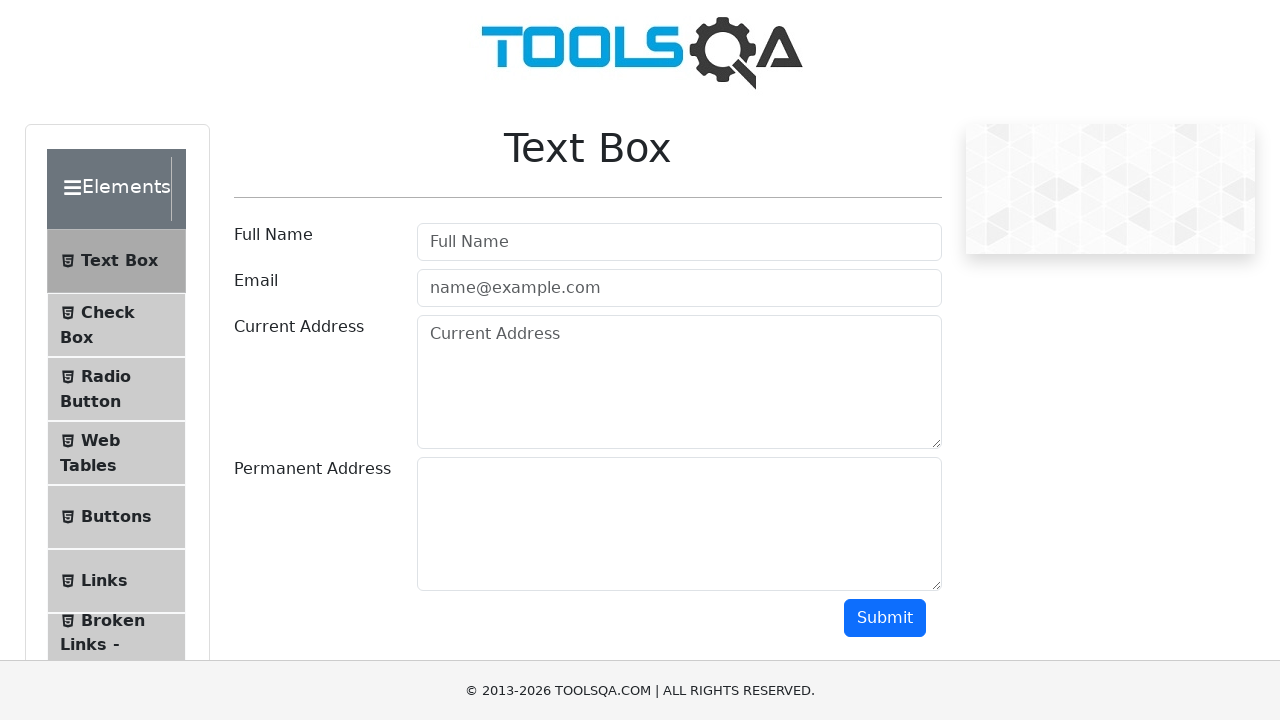

Generated test data for form submission
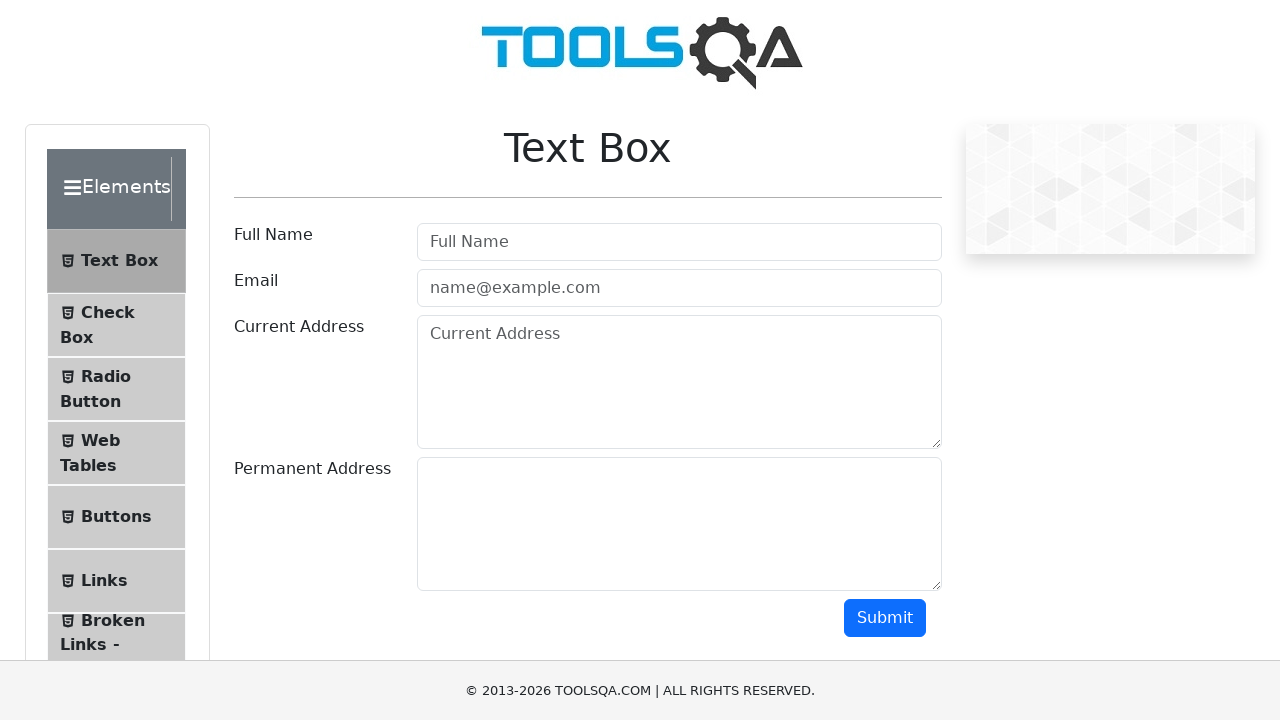

Filled name field with 'JohnDoe87' on #userName
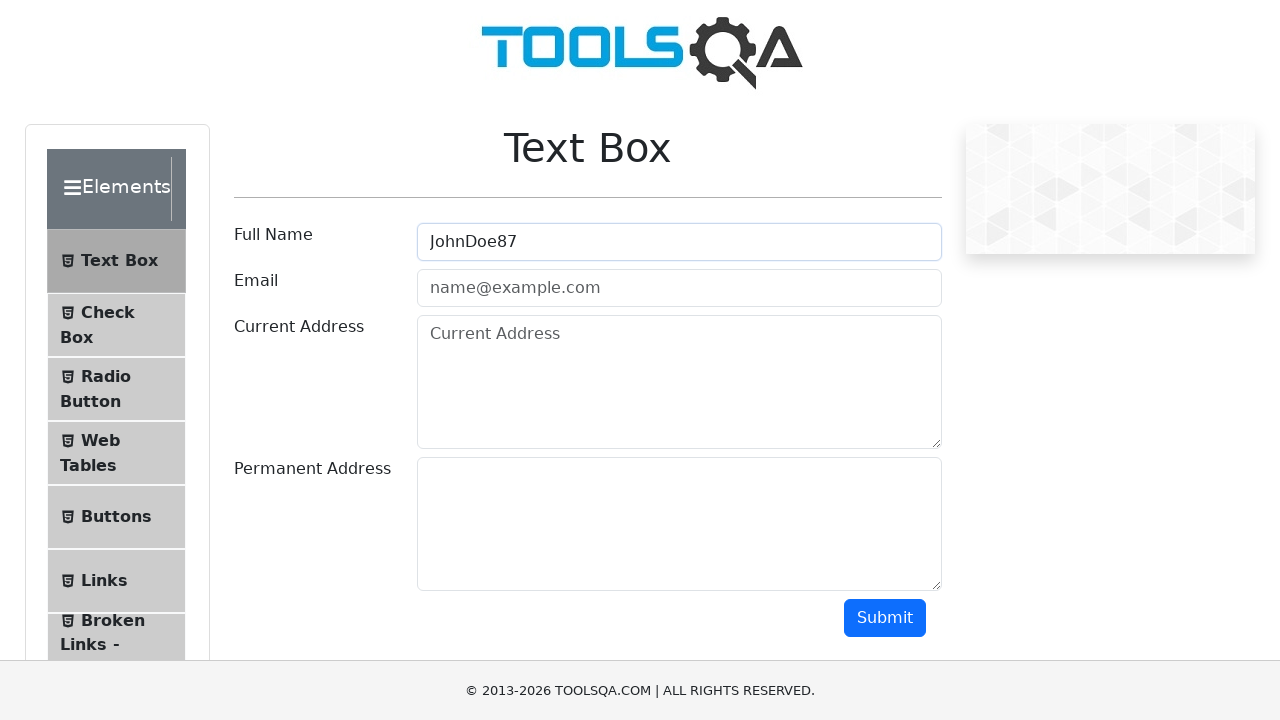

Filled email field with 'johndoe87@testmail.com' on #userEmail
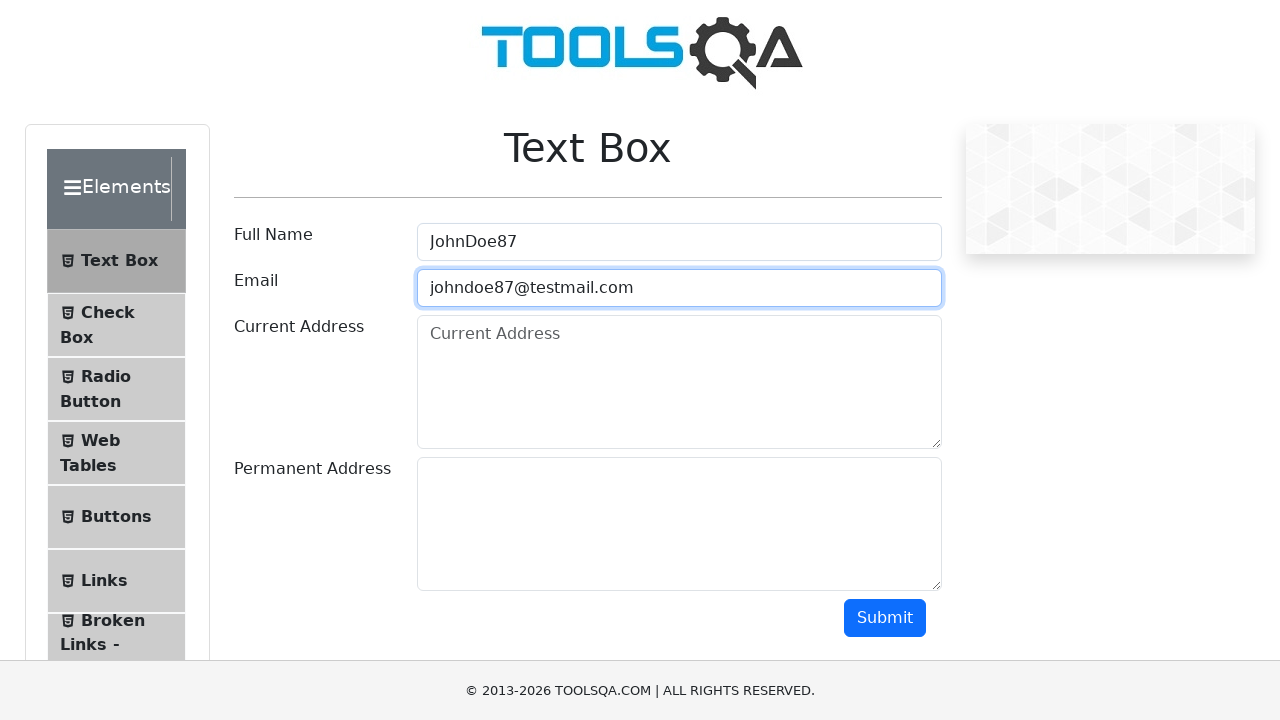

Filled current address field with '123 Current Street, TestCity' on #currentAddress
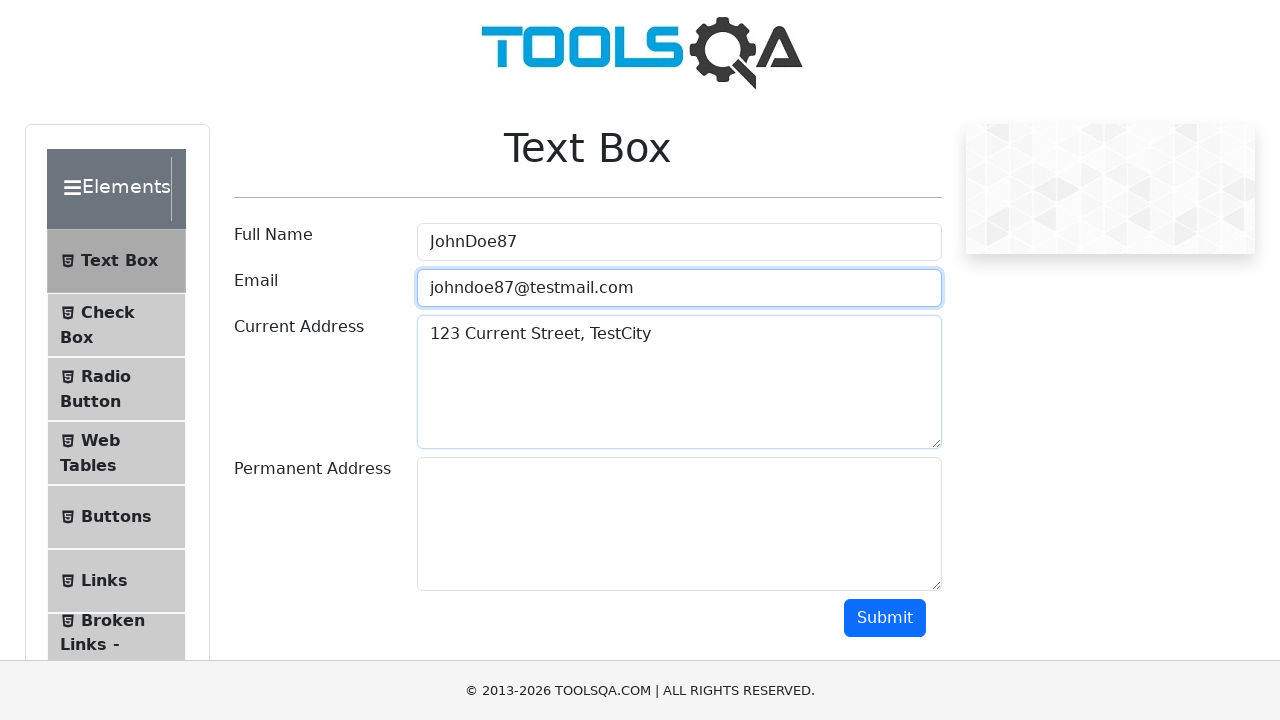

Filled permanent address field with '456 Permanent Avenue, TestTown' on #permanentAddress
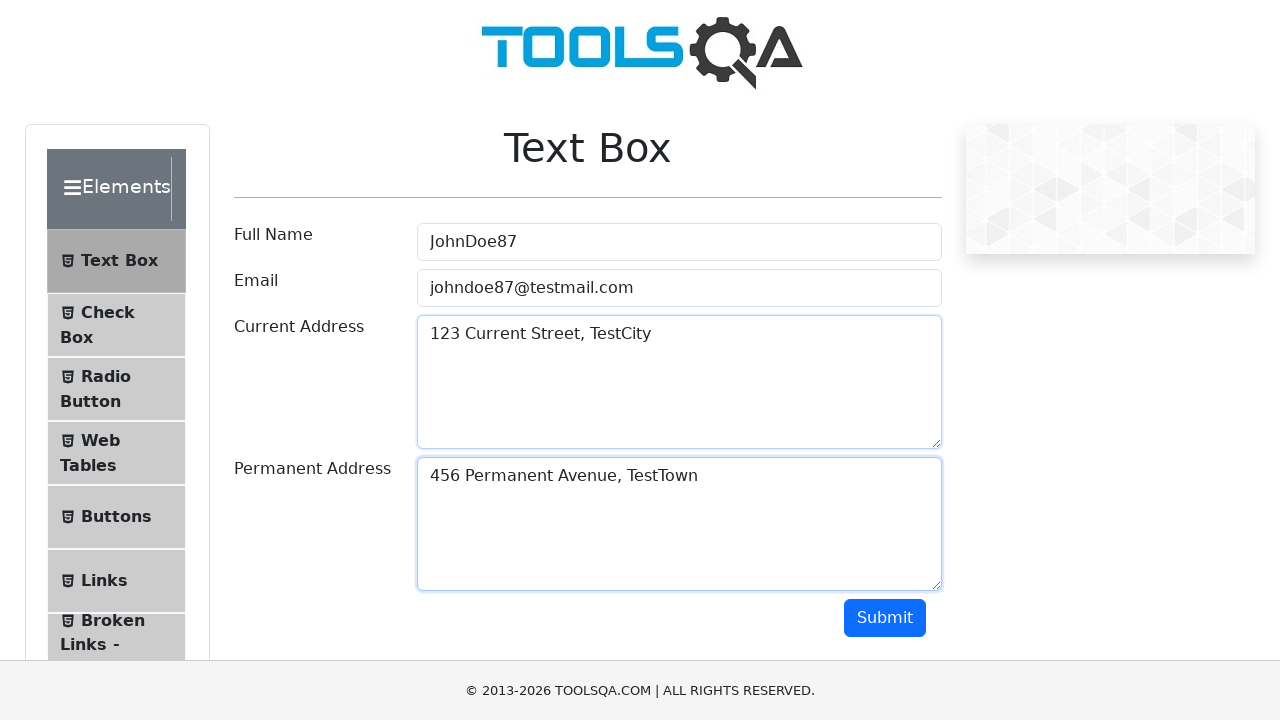

Clicked submit button to submit the form at (885, 618) on #submit
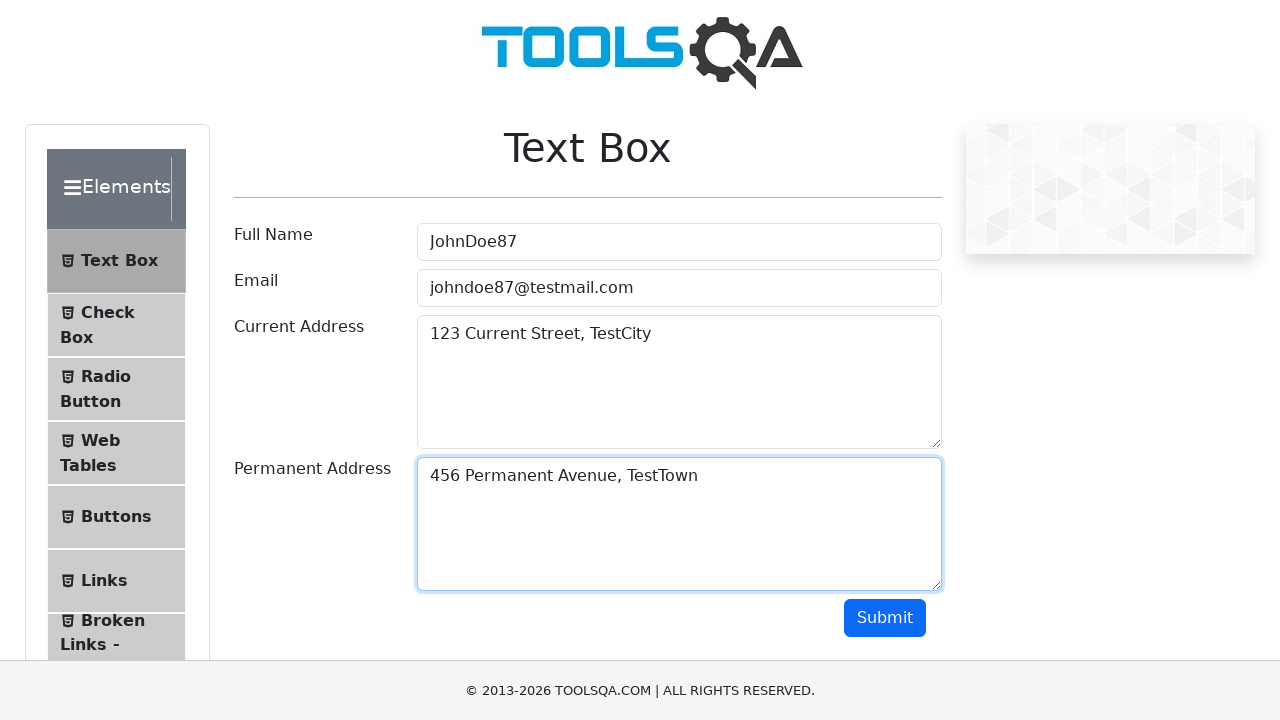

Output section appeared after form submission
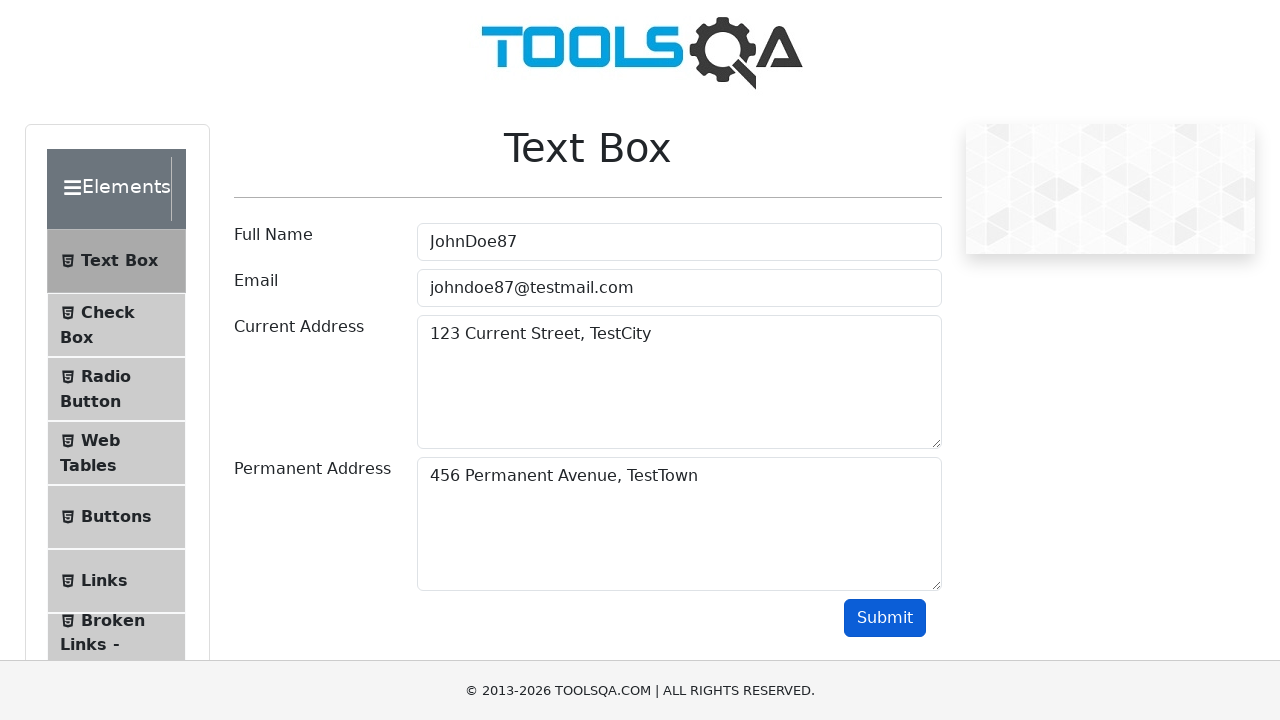

Retrieved output name field content: 'Name:JohnDoe87'
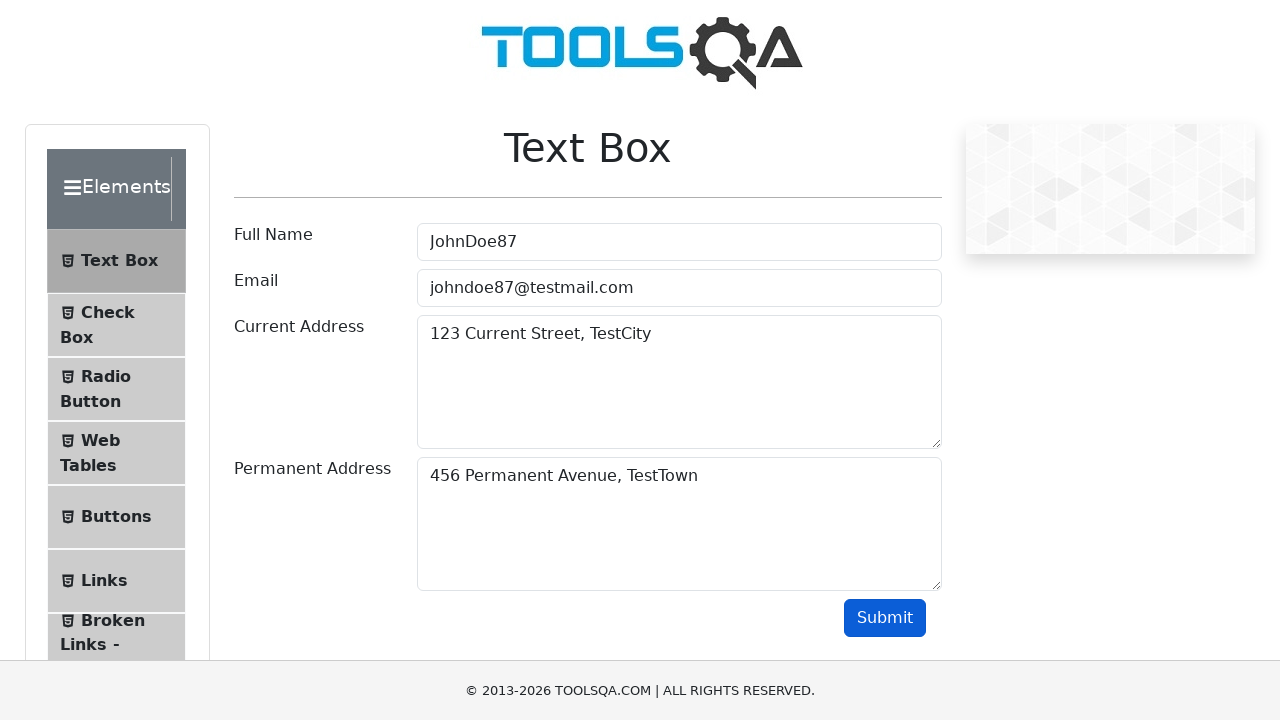

Verified that submitted name 'JohnDoe87' is present in output
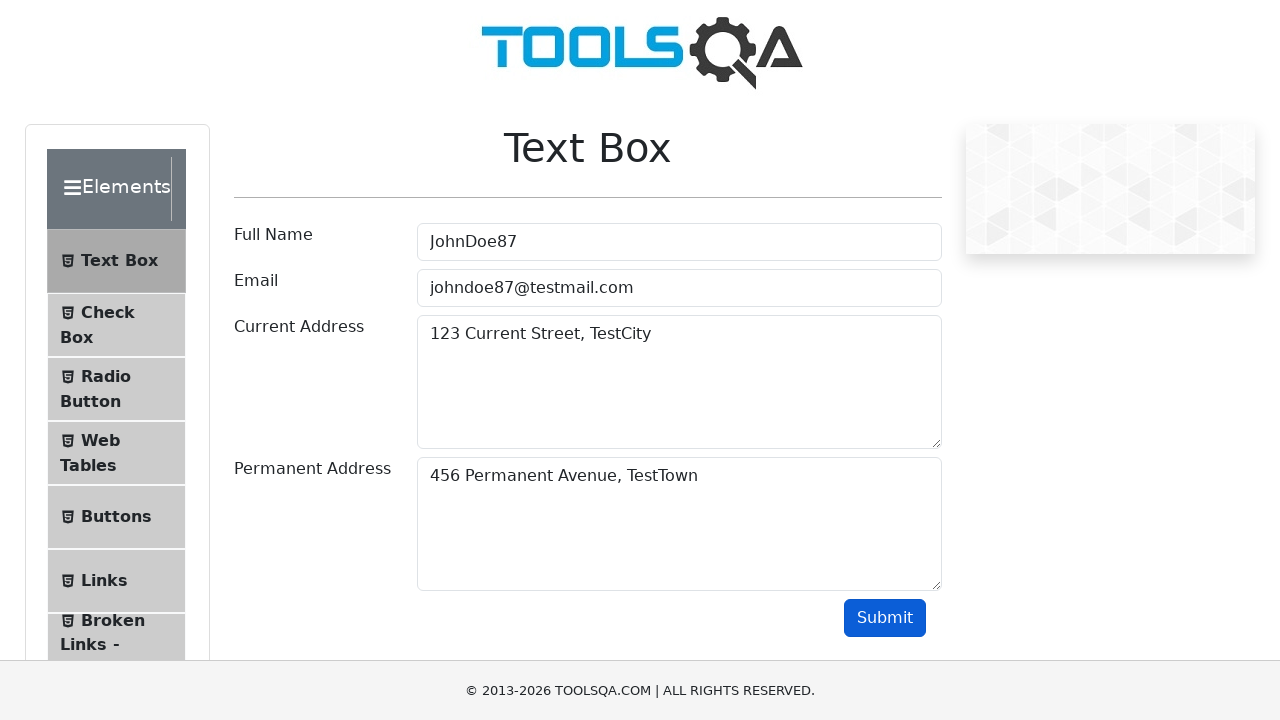

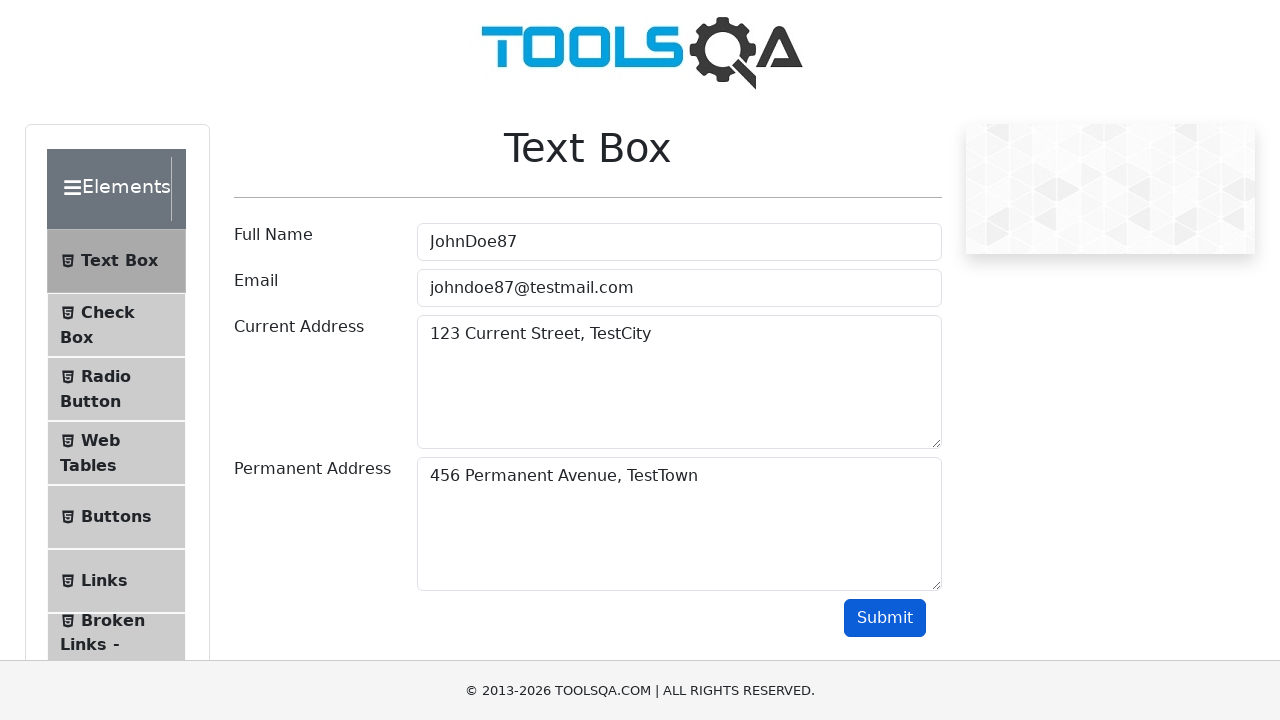